Tests selecting a country from a dropdown menu without using Select class by iterating through options

Starting URL: https://www.orangehrm.com/orangehrm-30-day-trial/

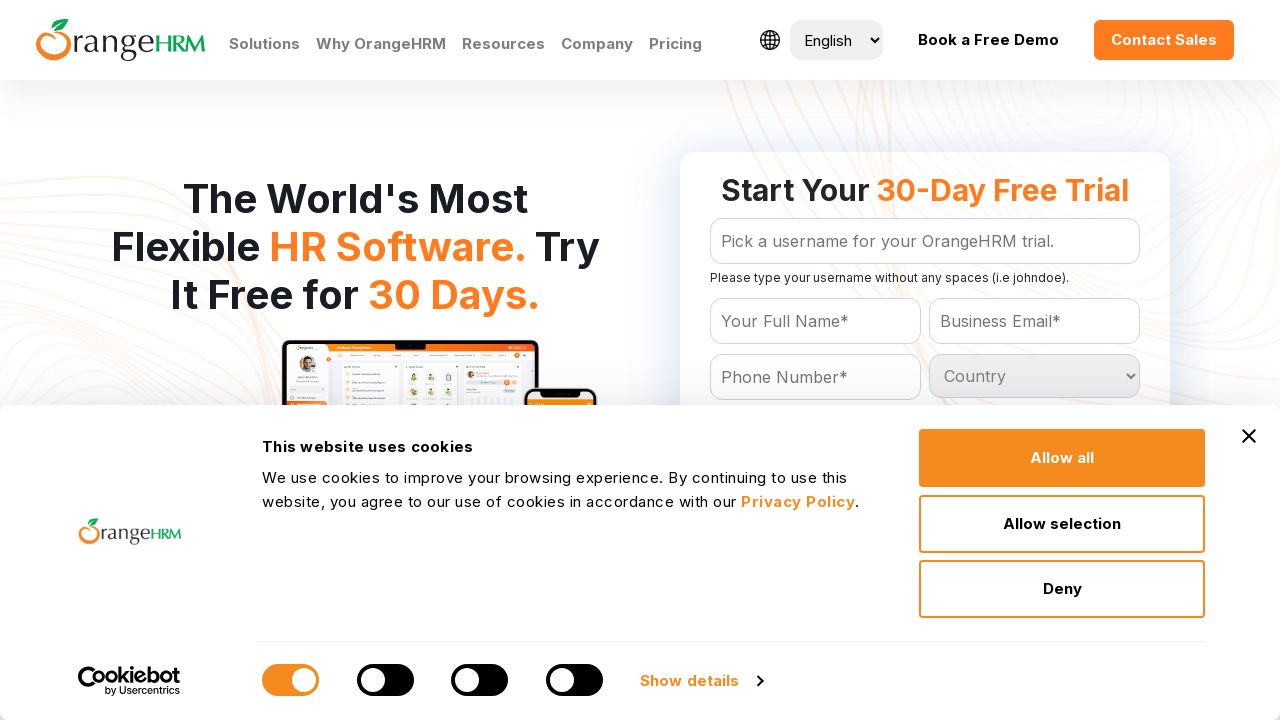

Located all country options in the dropdown menu
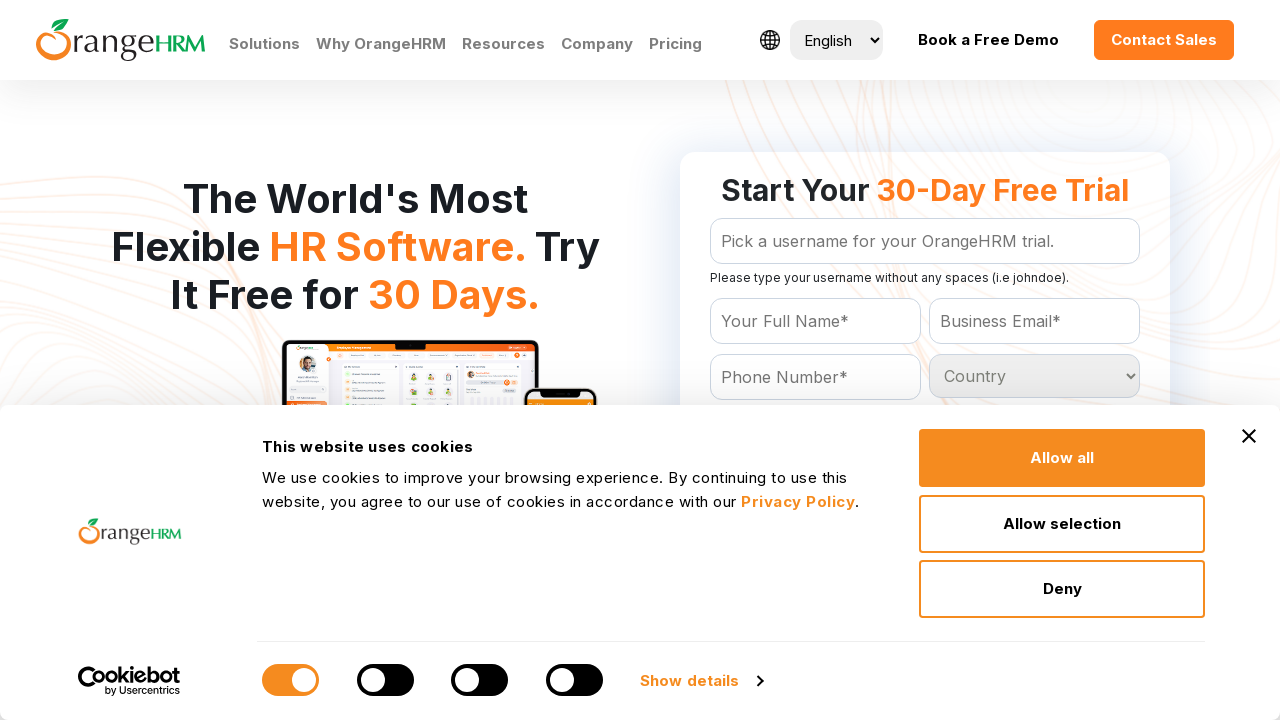

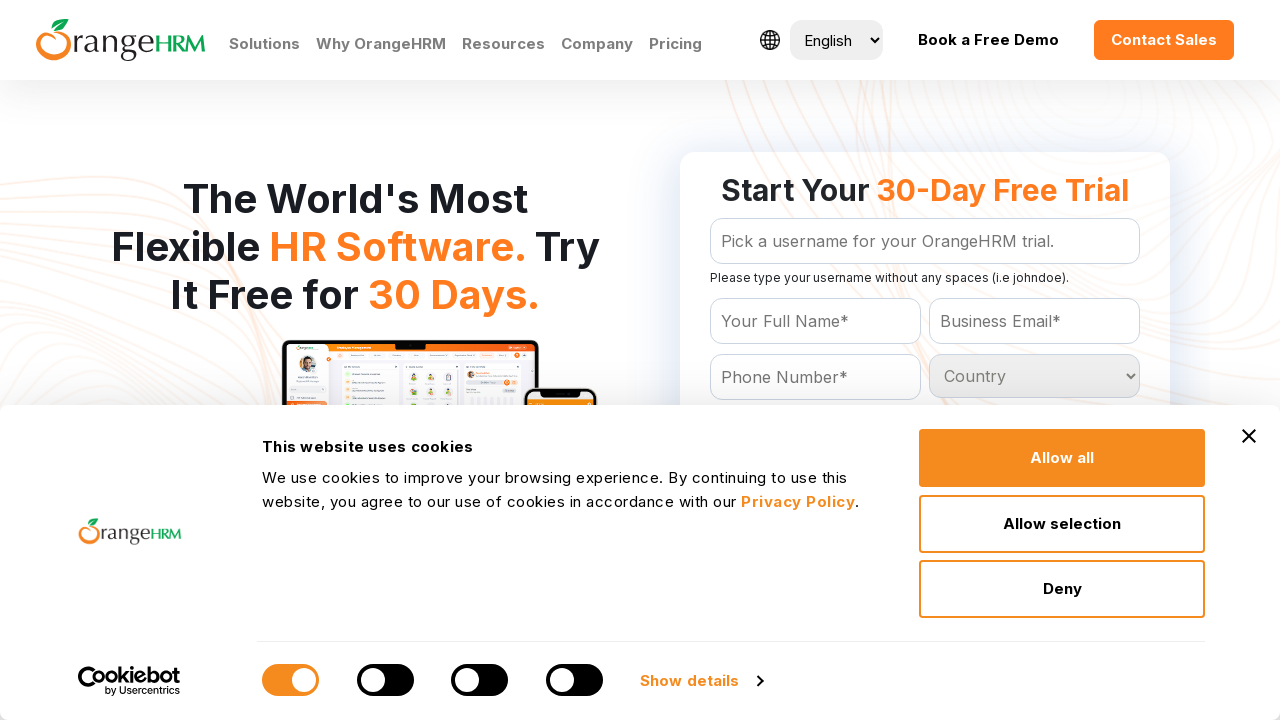